Tests various JavaScript alert dialogs including simple alert, confirmation dialog, and prompt dialog by interacting with each type and handling their responses

Starting URL: https://www.hyrtutorials.com/p/alertsdemo.html

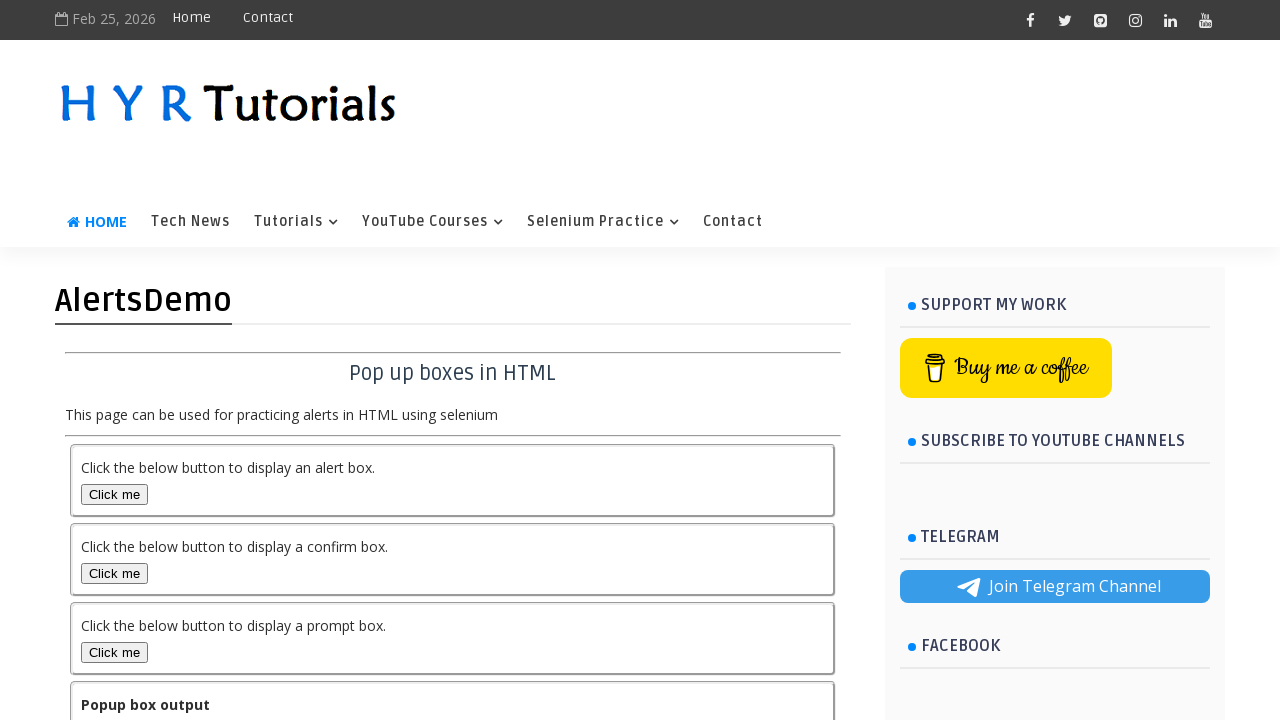

Clicked alert box button to trigger simple alert dialog at (114, 494) on #alertBox
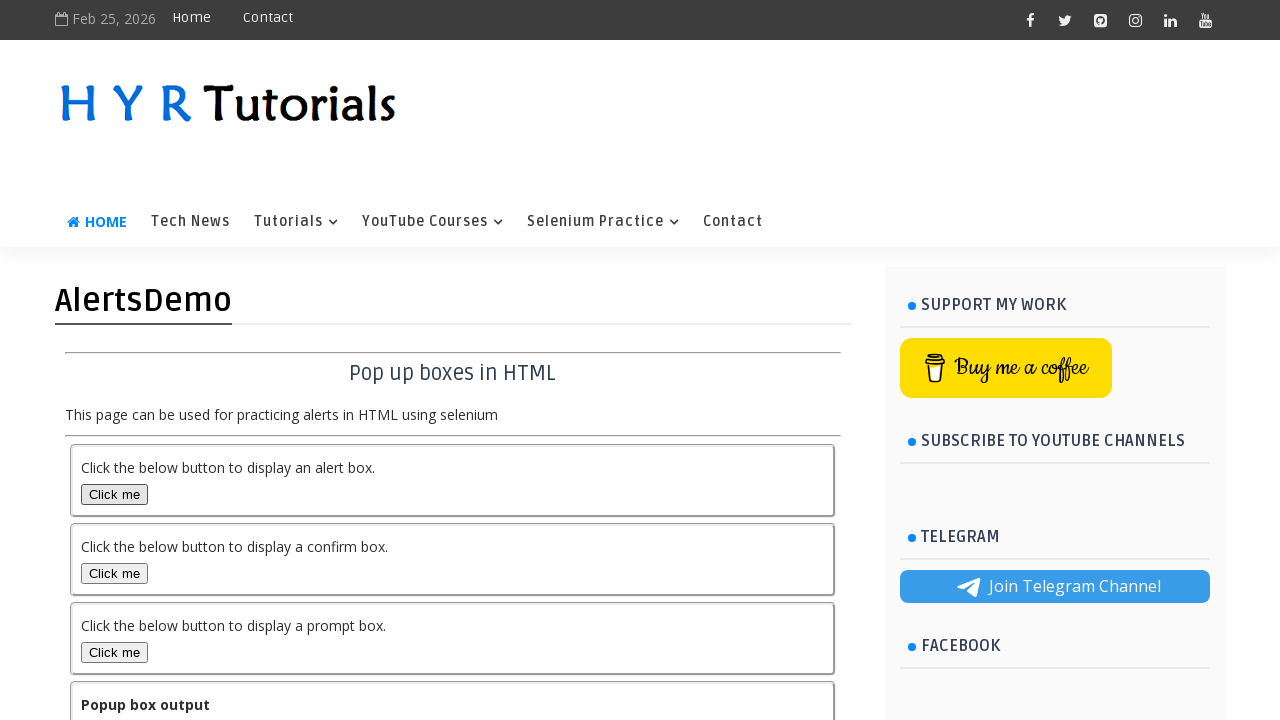

Set up dialog handler to accept simple alert
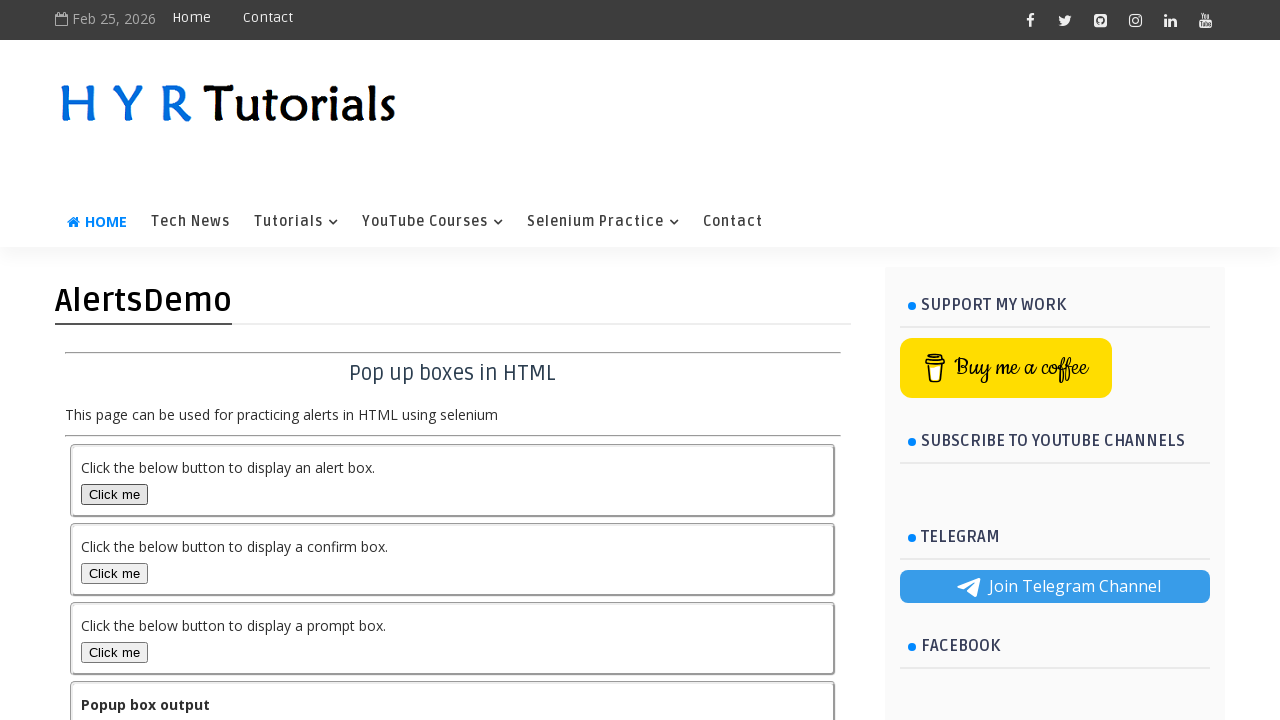

Clicked confirmation box button to trigger confirmation dialog at (114, 573) on #confirmBox
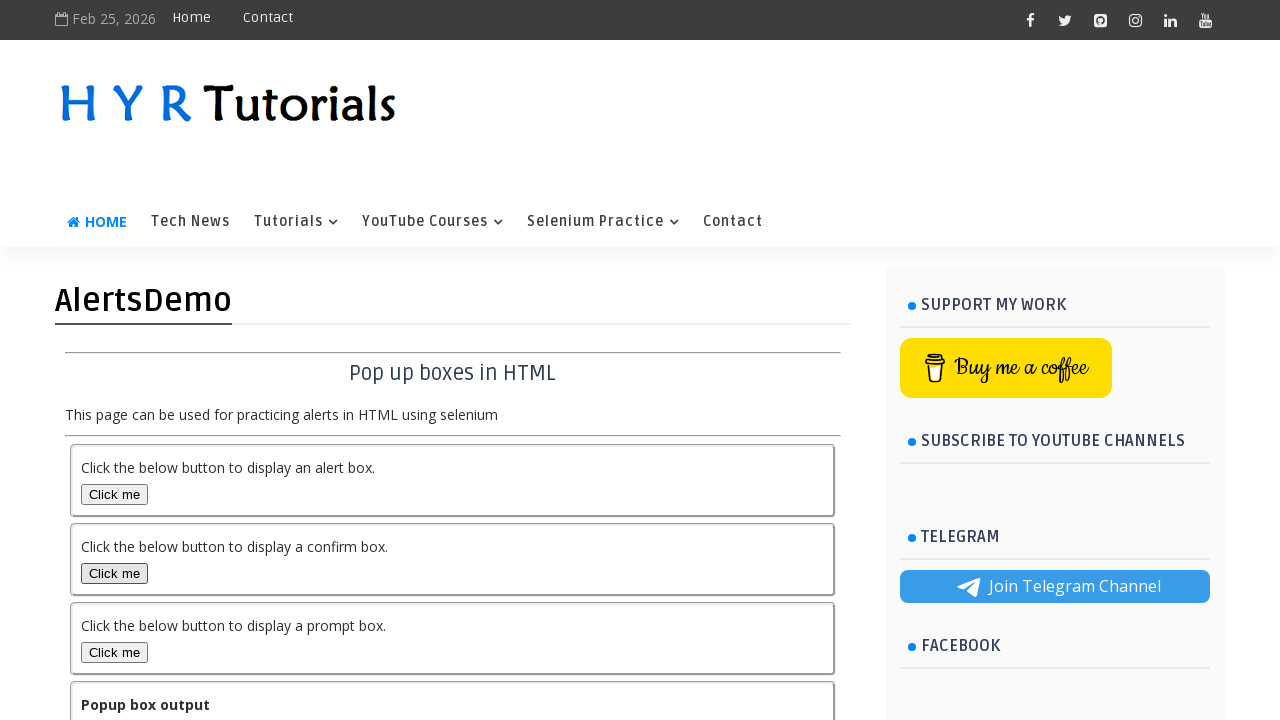

Set up dialog handler to dismiss confirmation alert
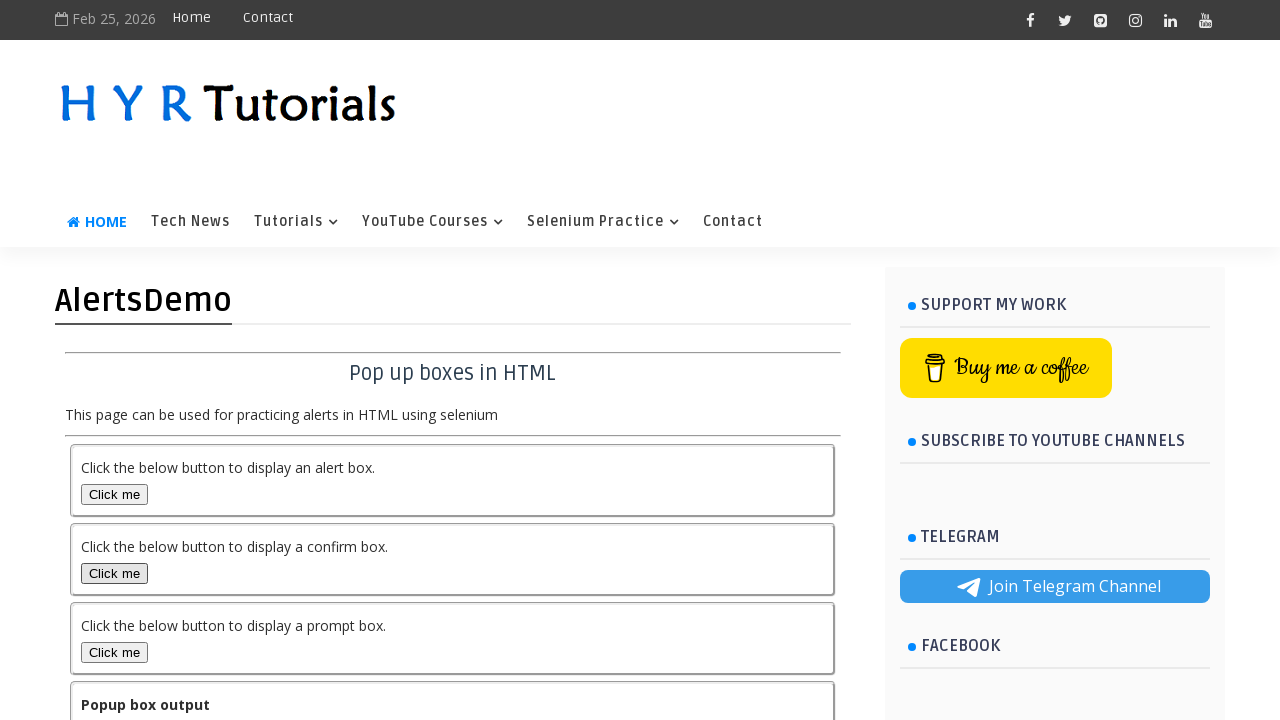

Verified output message appeared after dismissing confirmation dialog
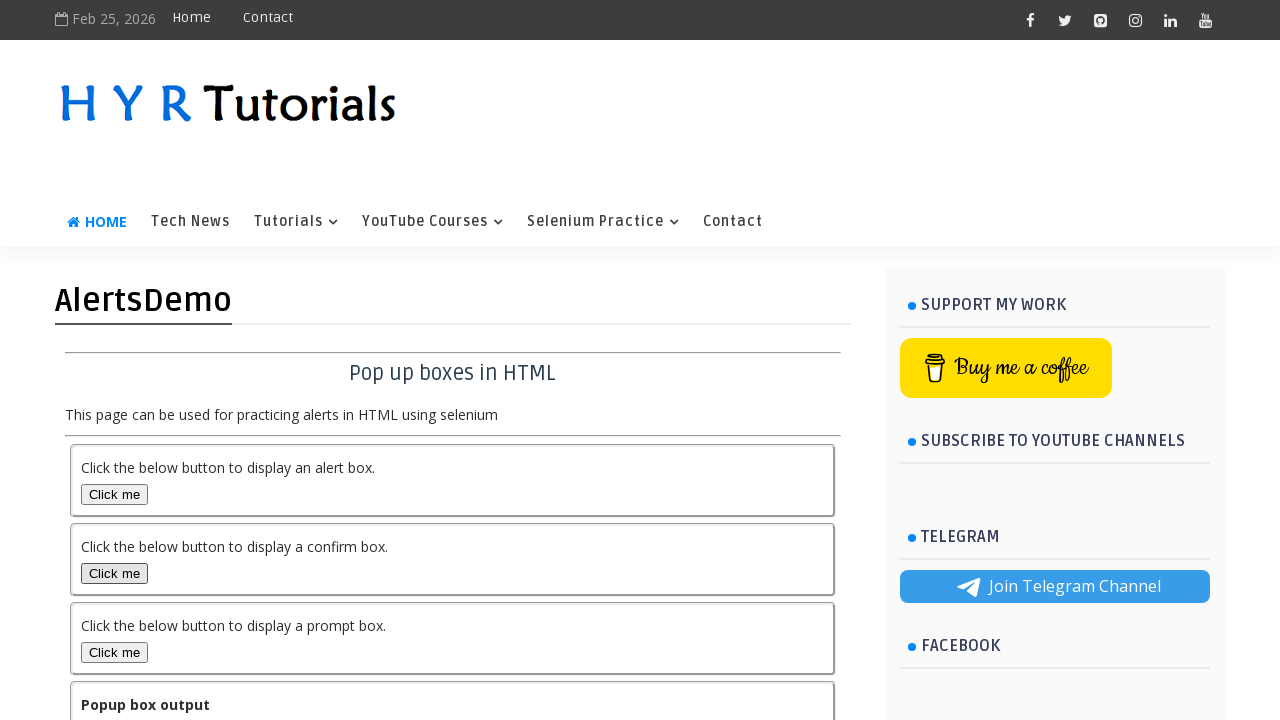

Set up dialog handler to accept prompt with 'Piggy Naidu' text
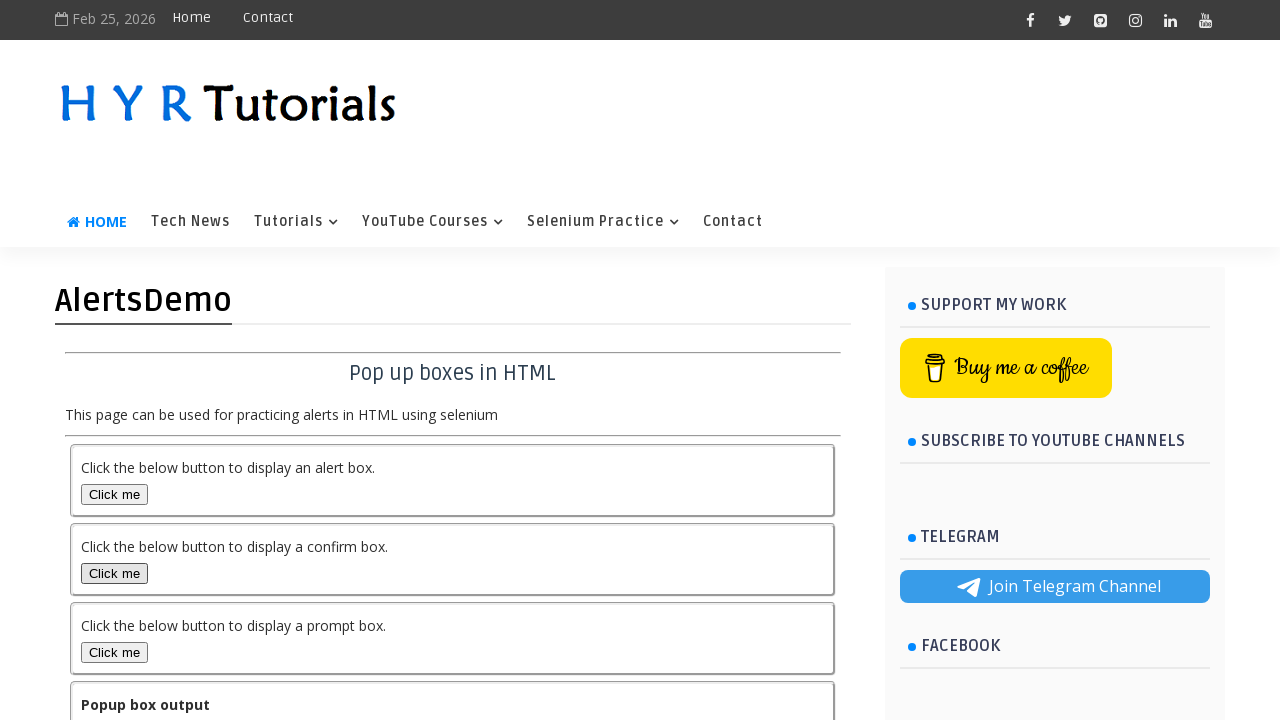

Clicked prompt box button to trigger prompt dialog at (114, 652) on #promptBox
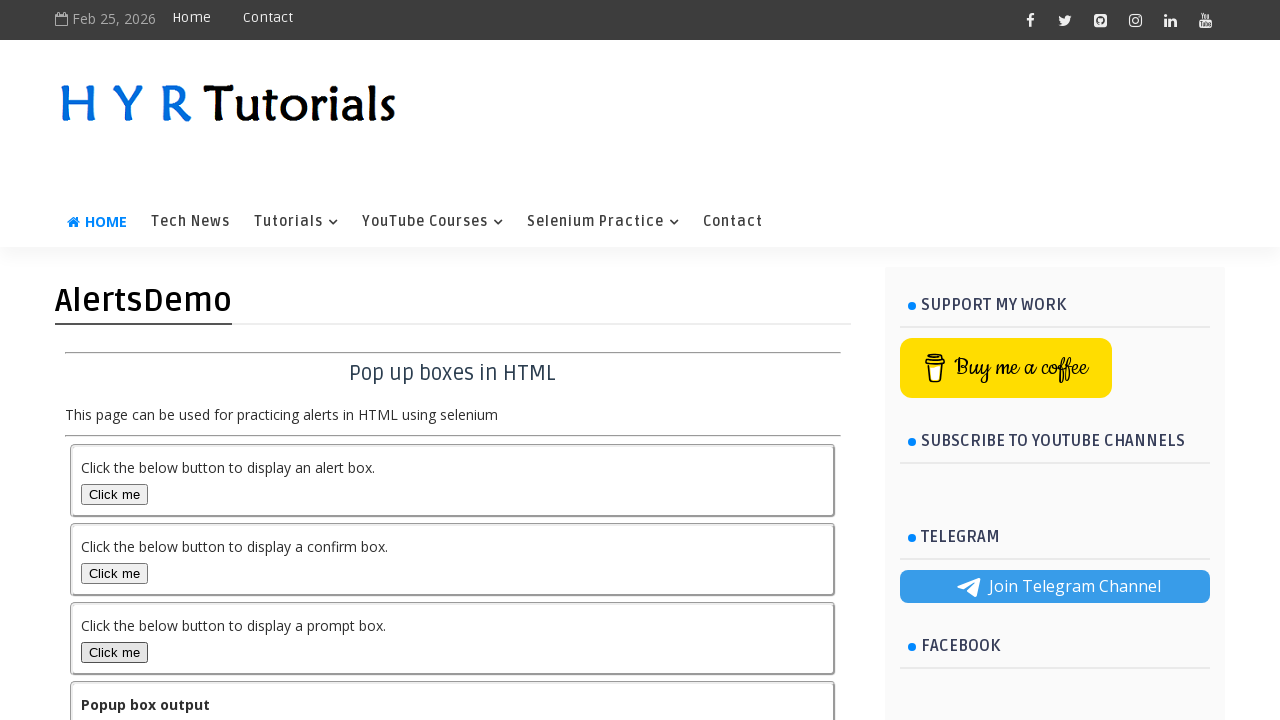

Verified output message appeared after accepting prompt with text
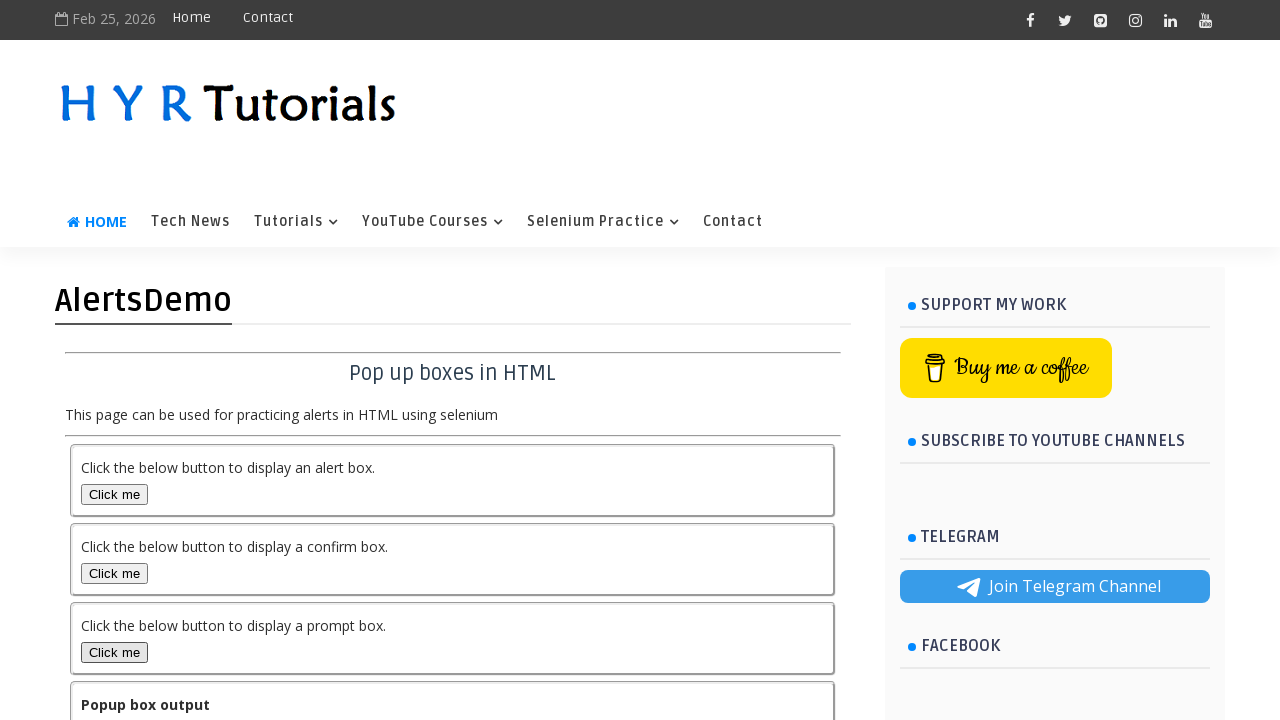

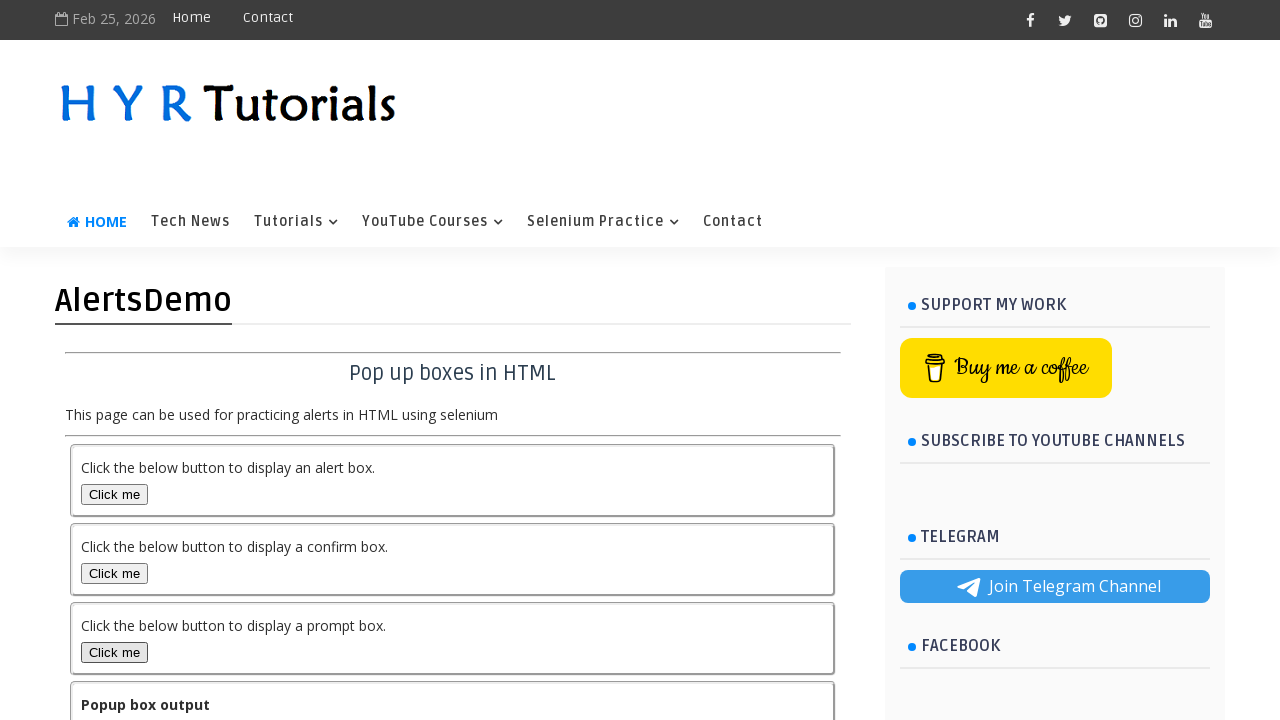